Tests select dropdown functionality by selecting an option by its index from a dropdown menu

Starting URL: http://suninjuly.github.io/selects1.html

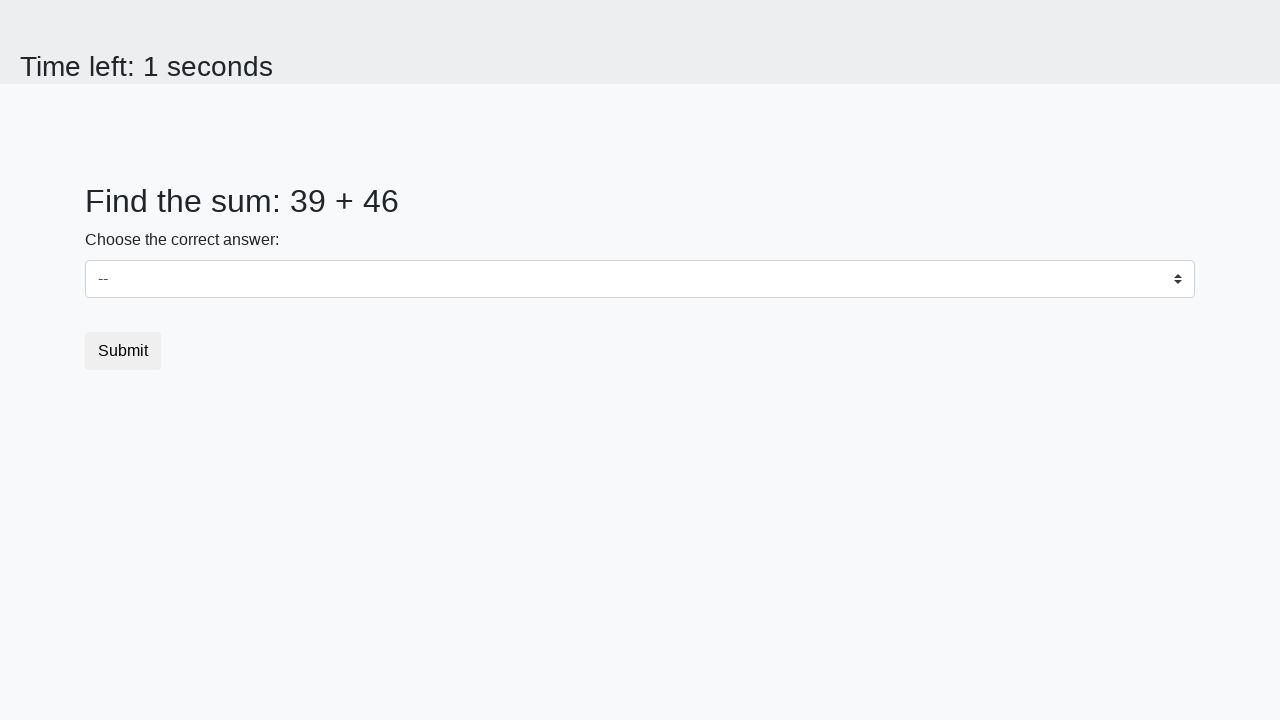

Navigated to select dropdown test page
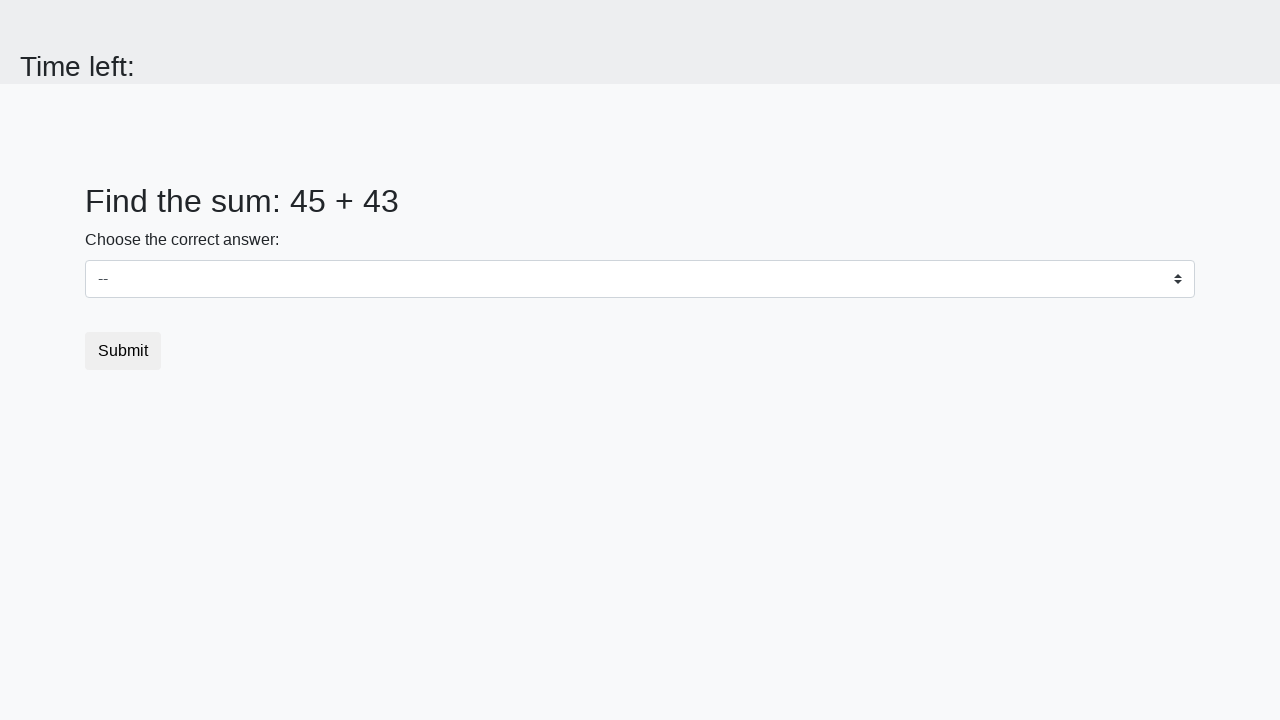

Selected option at index 1 from dropdown menu on select
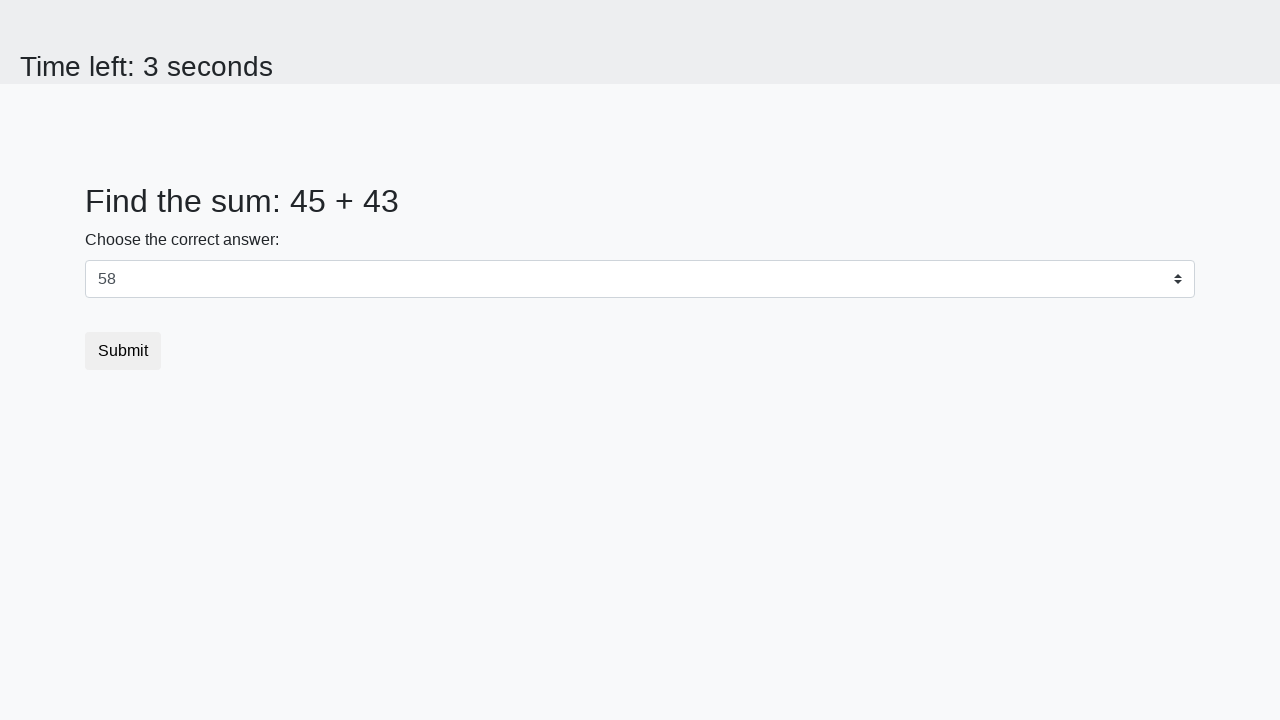

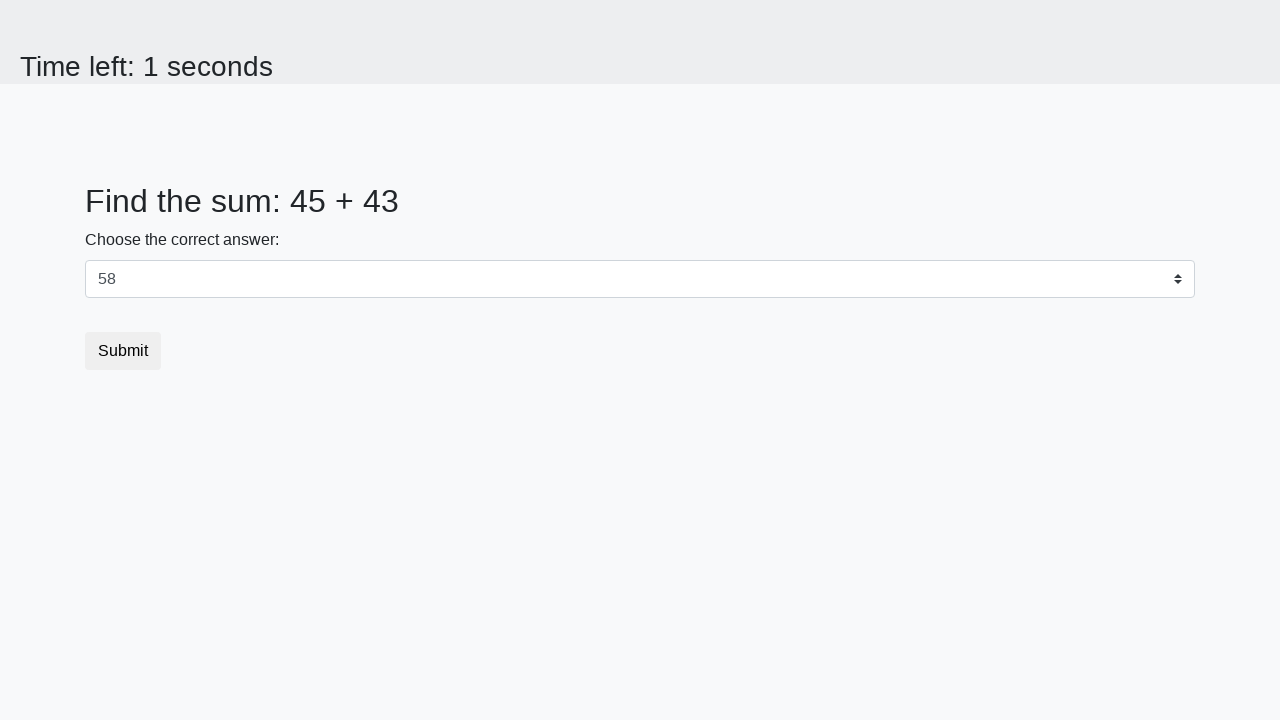